Tests marking all items as completed using the toggle-all checkbox

Starting URL: https://demo.playwright.dev/todomvc

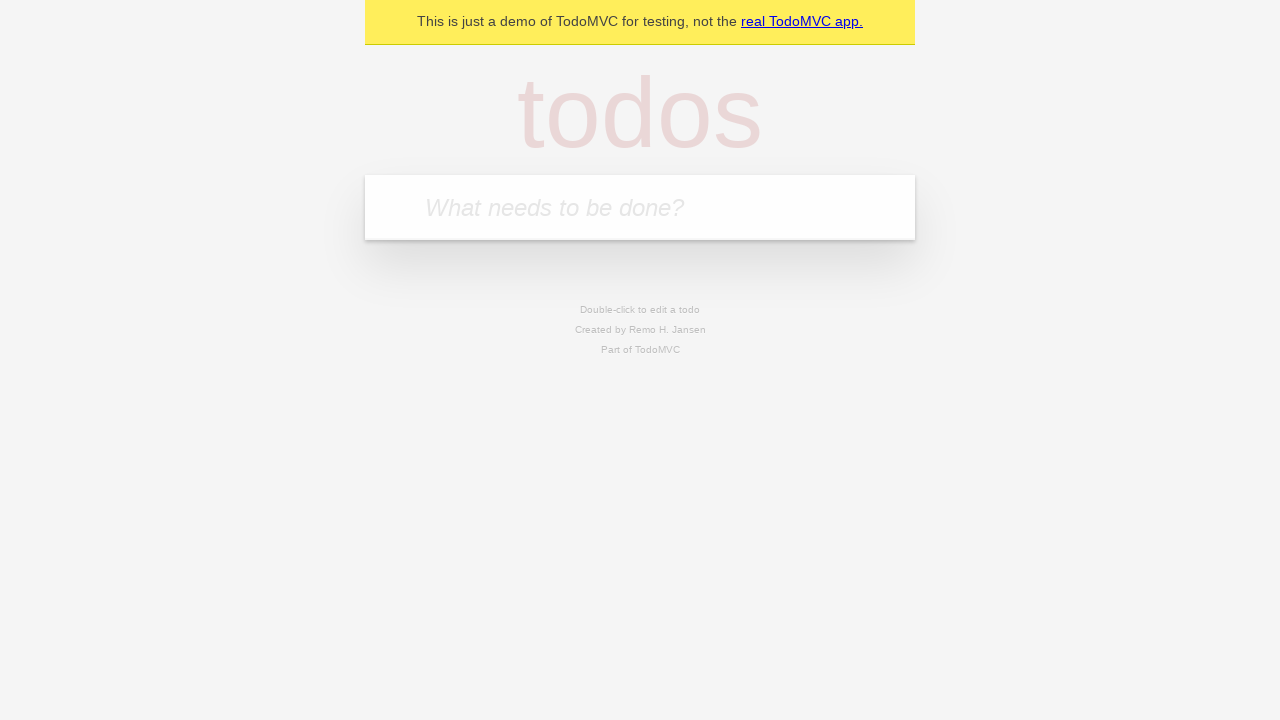

Filled first todo input with 'buy some cheese' on .new-todo
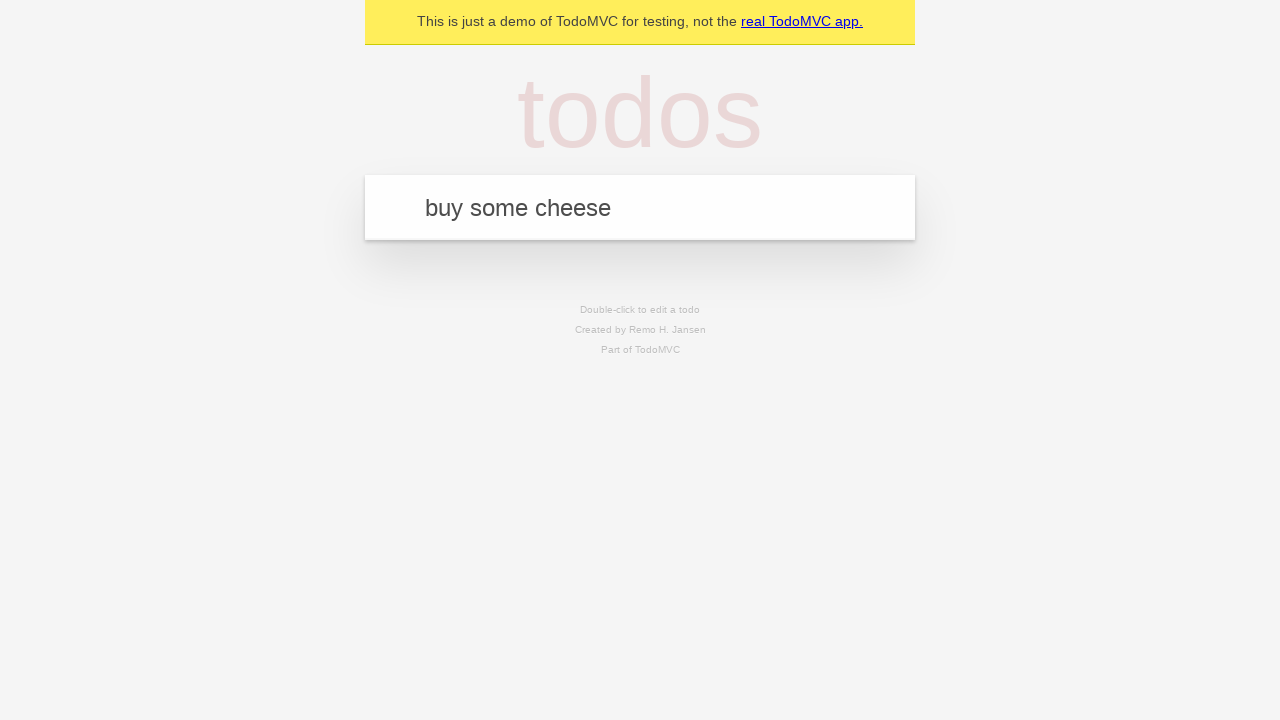

Pressed Enter to create first todo on .new-todo
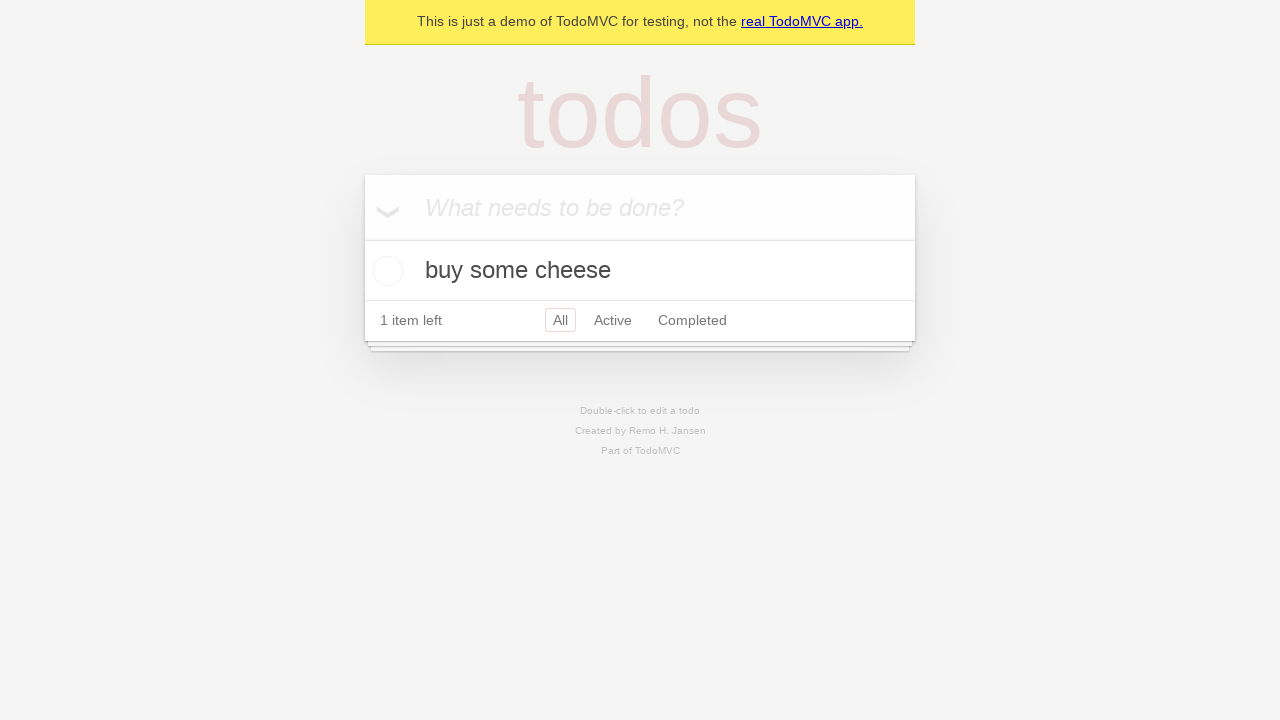

Filled second todo input with 'feed the cat' on .new-todo
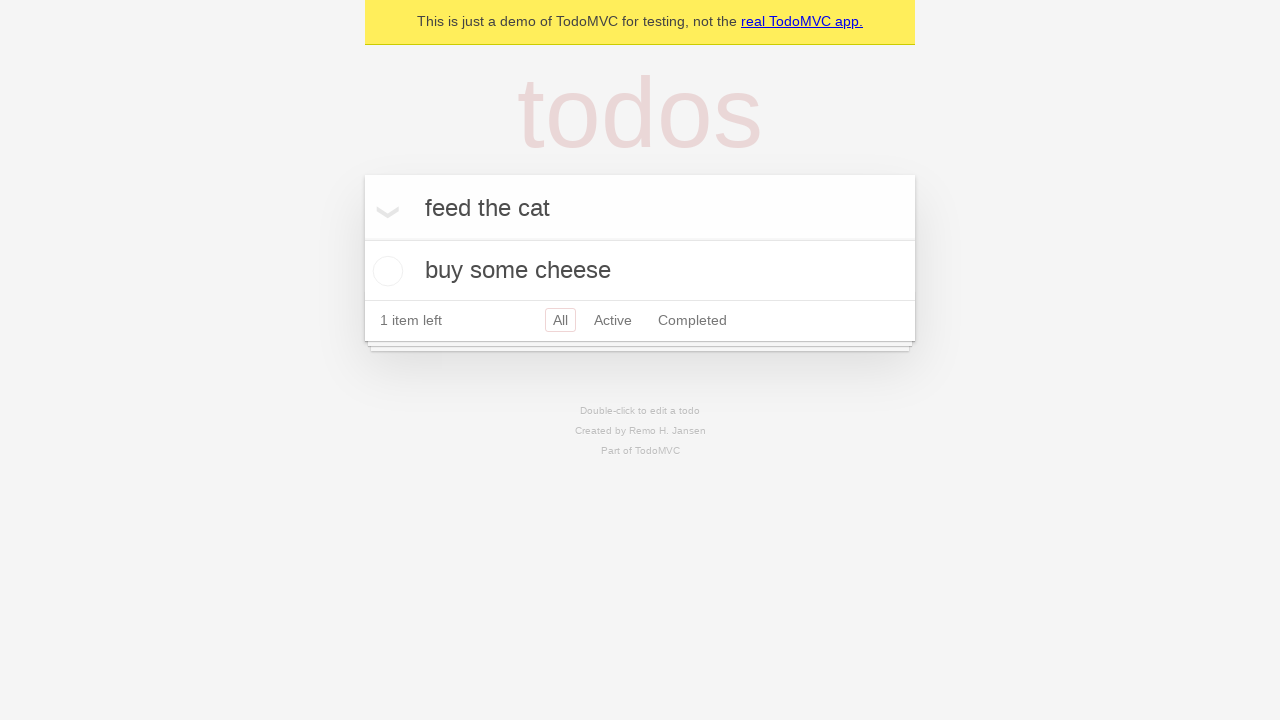

Pressed Enter to create second todo on .new-todo
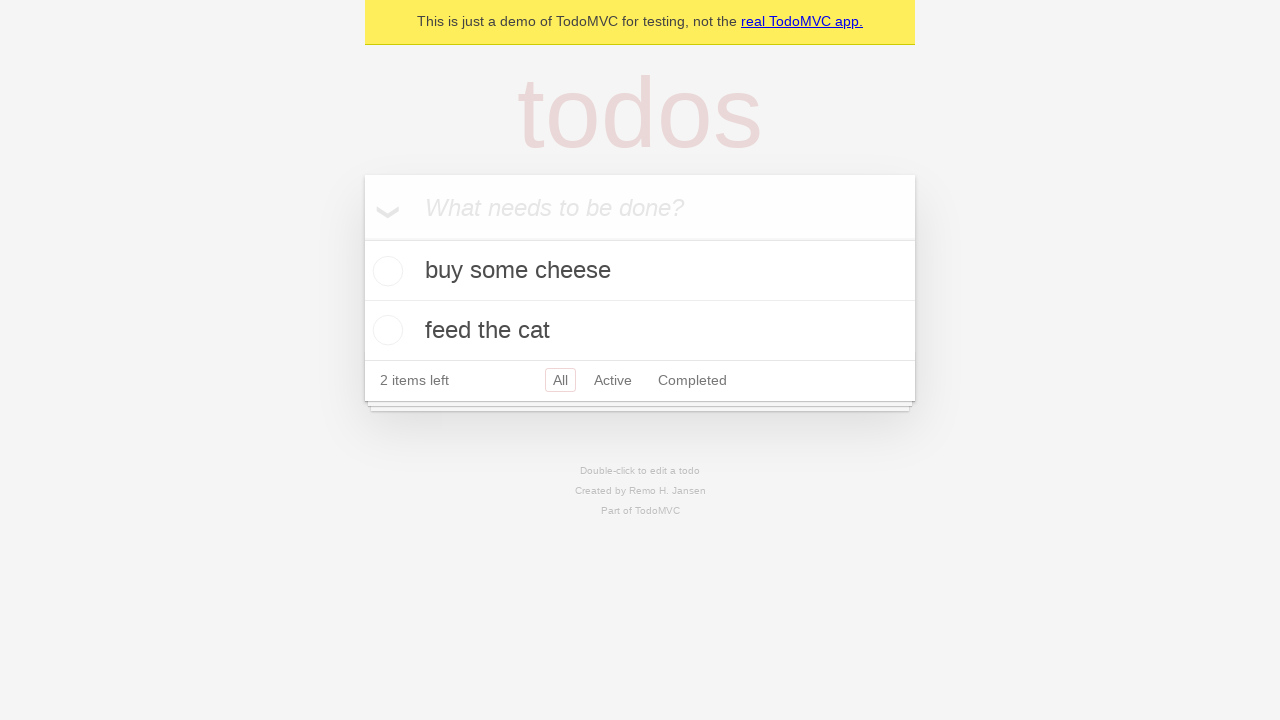

Filled third todo input with 'book a doctors appointment' on .new-todo
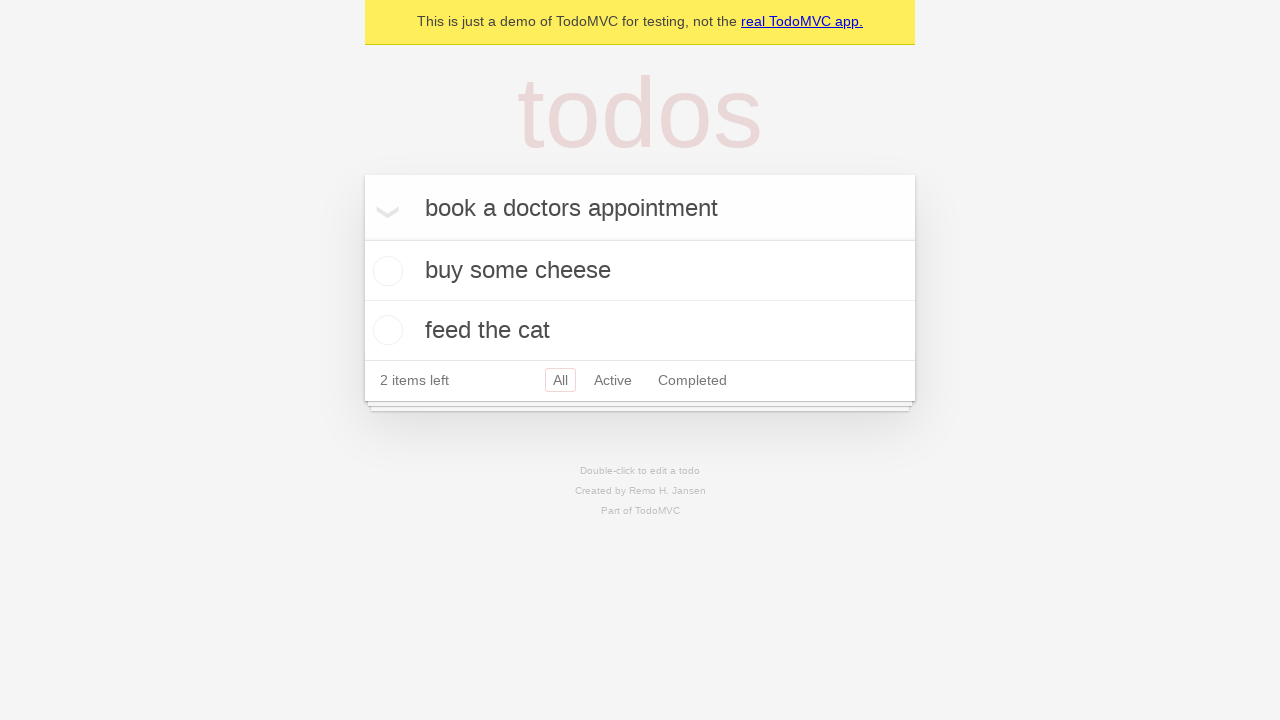

Pressed Enter to create third todo on .new-todo
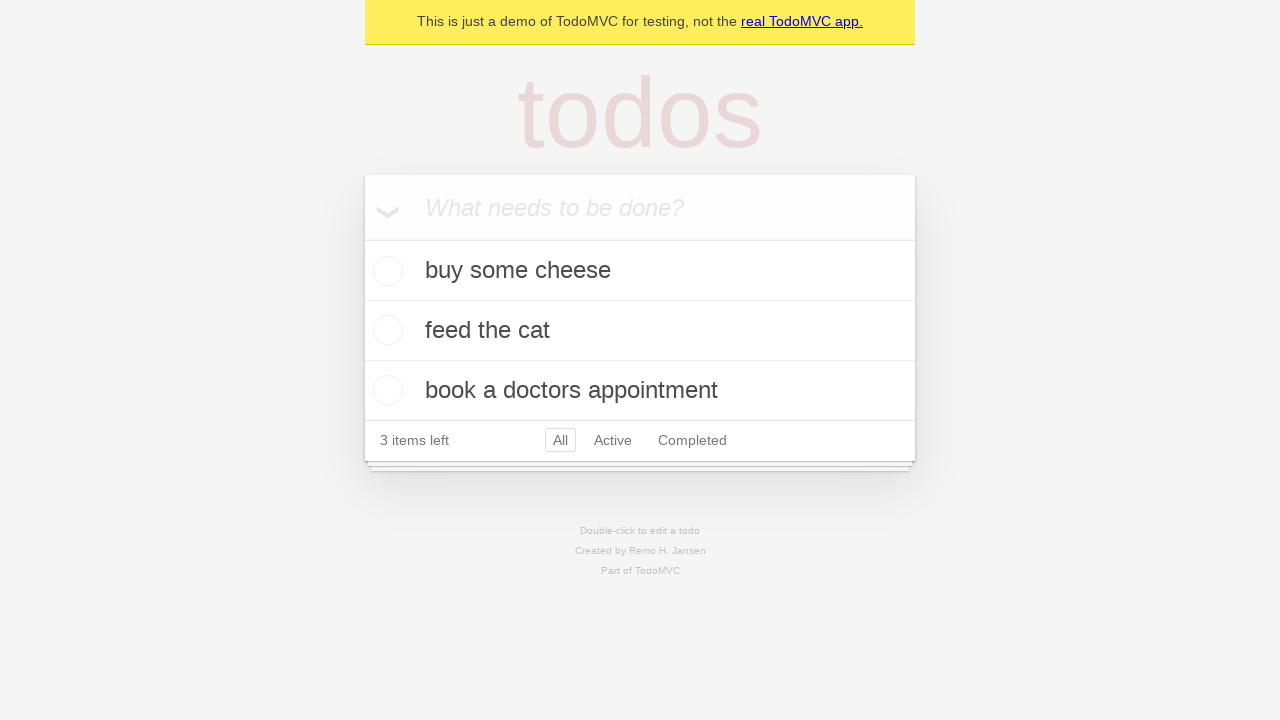

Clicked toggle-all checkbox to mark all todos as completed at (362, 238) on .toggle-all
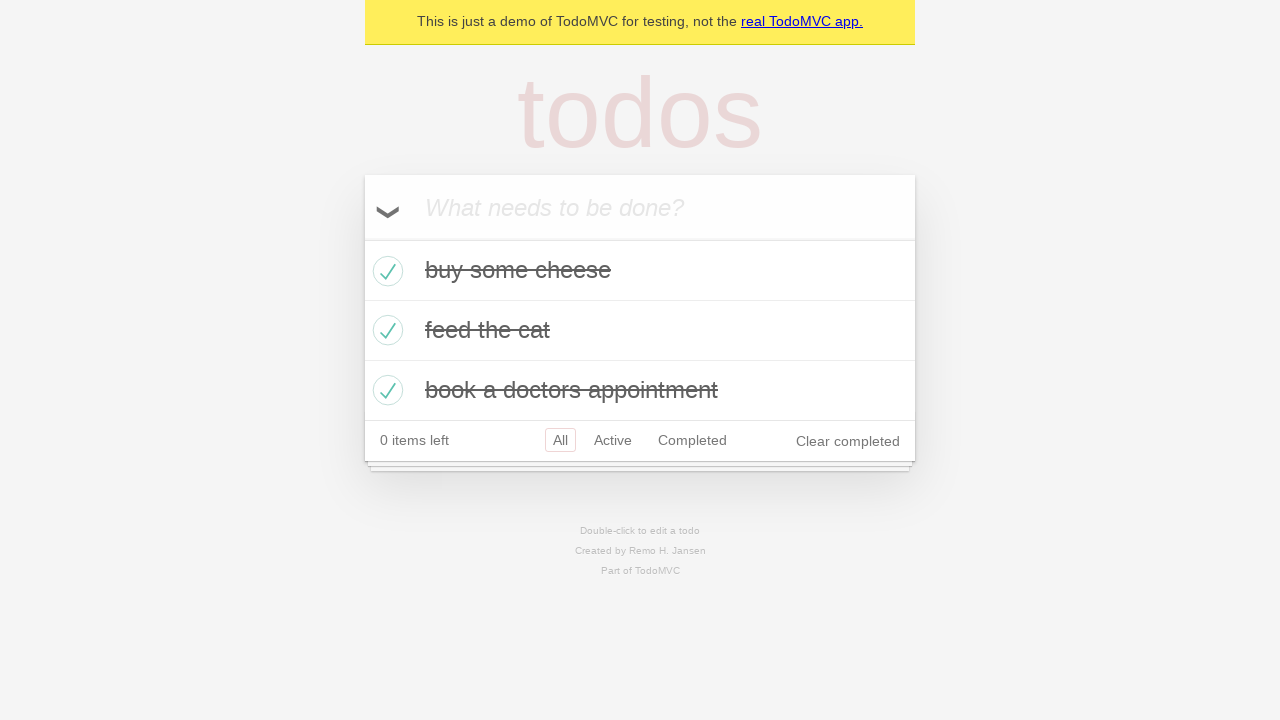

Verified todos are marked as completed with completed class applied
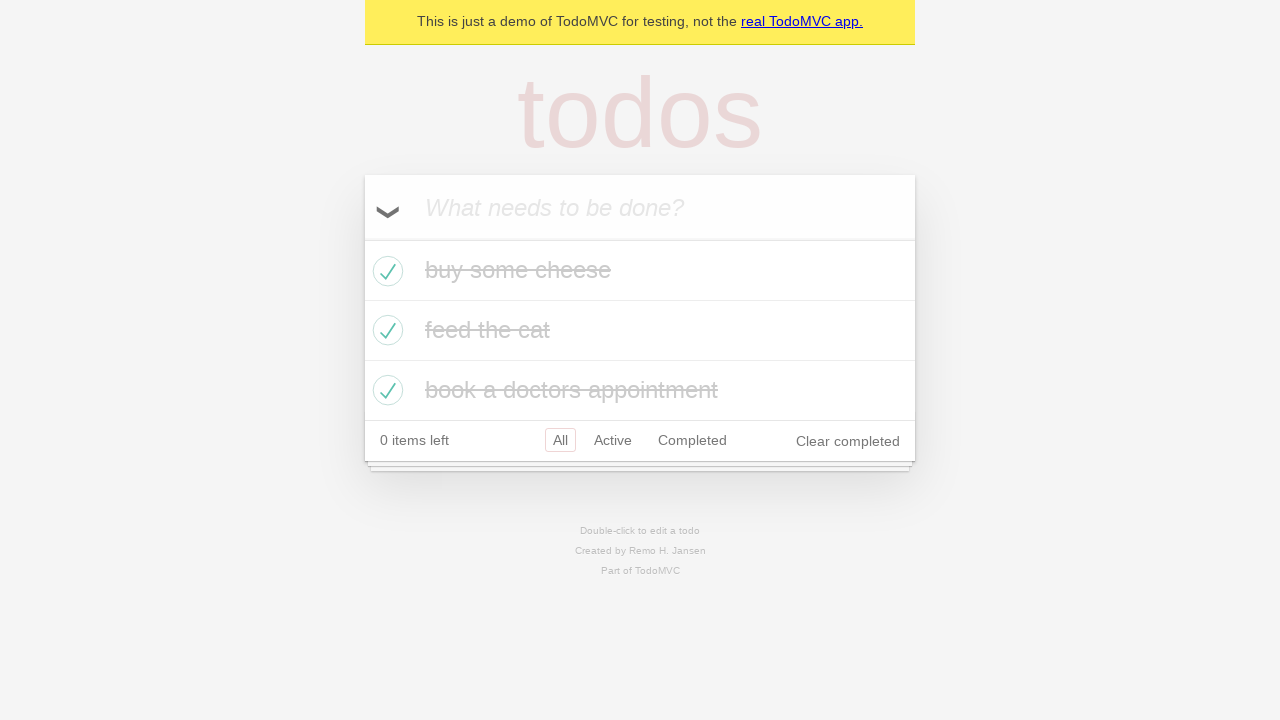

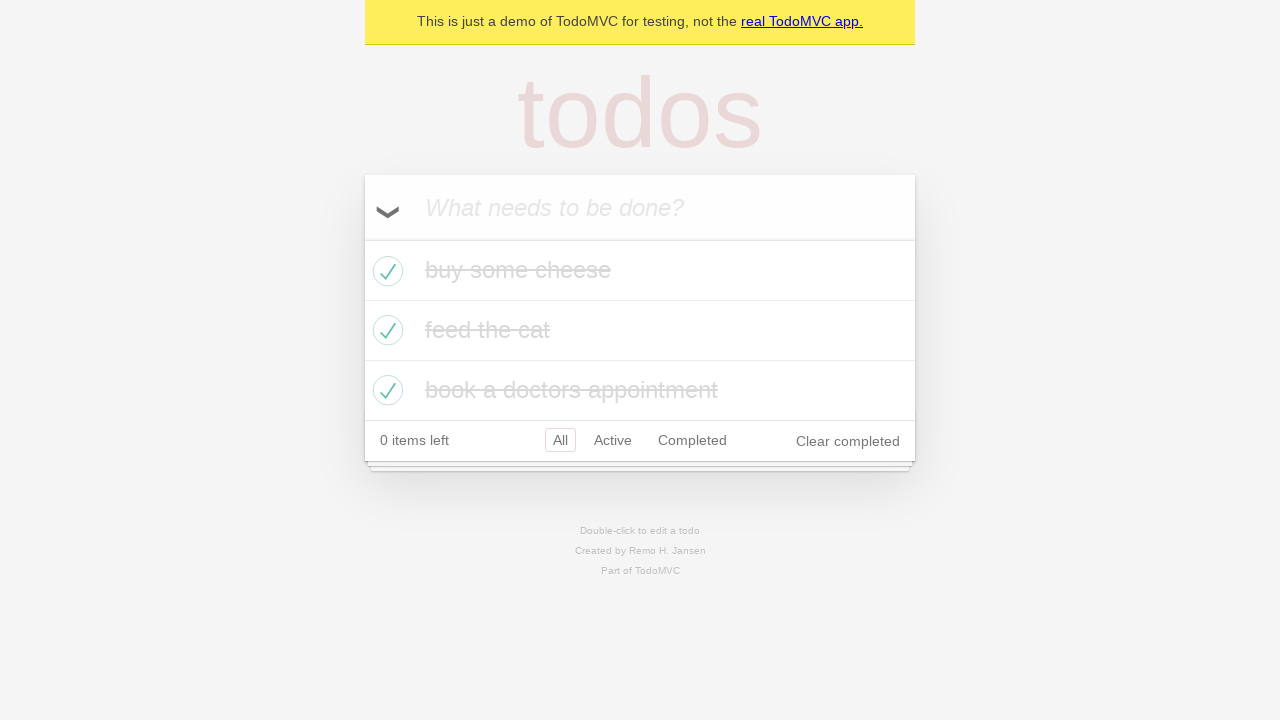